Navigates to the Rahul Shetty Academy homepage and verifies the page loads correctly by checking the URL and page title.

Starting URL: https://rahulshettyacademy.com/#/index

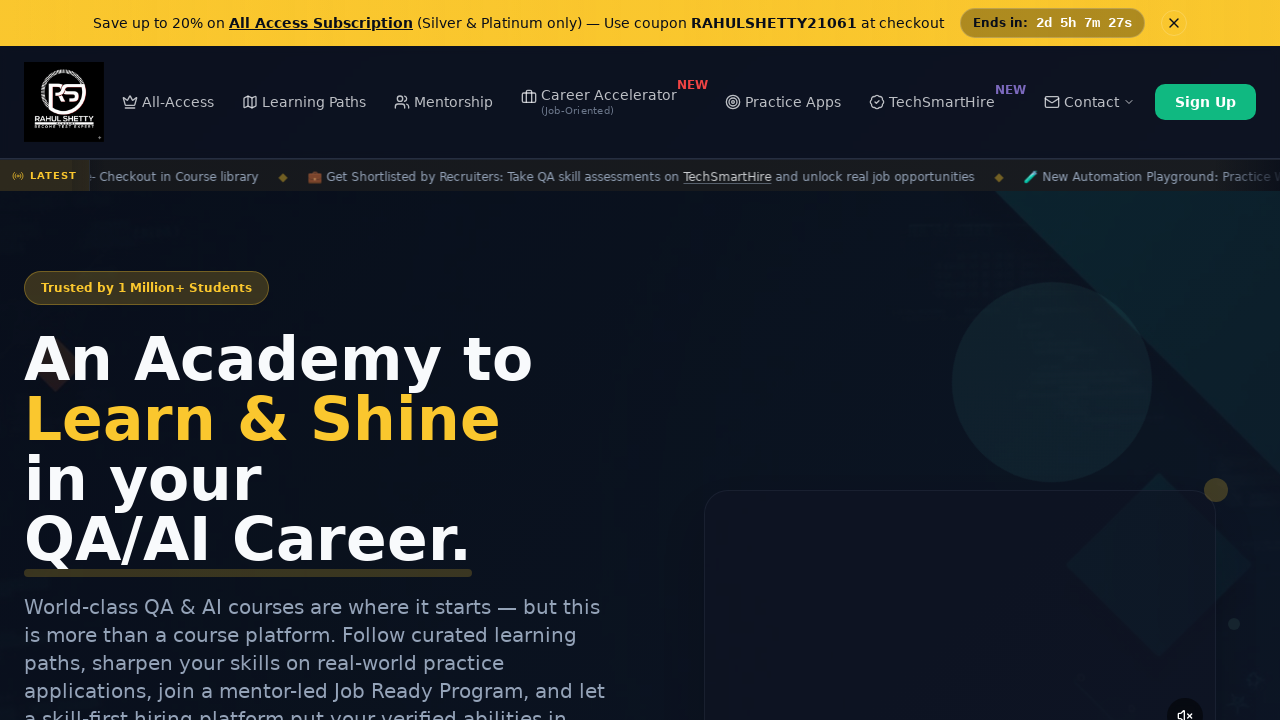

Waited for page to reach domcontentloaded state
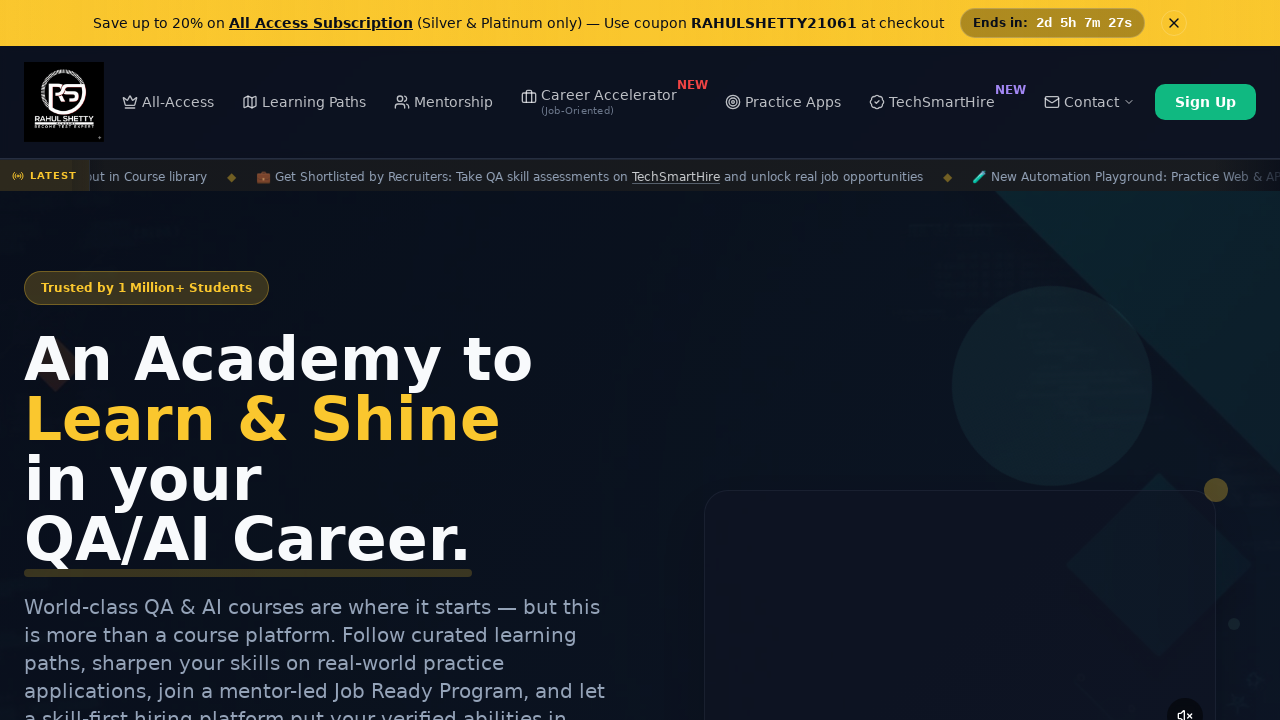

Verified URL is https://rahulshettyacademy.com/#/index
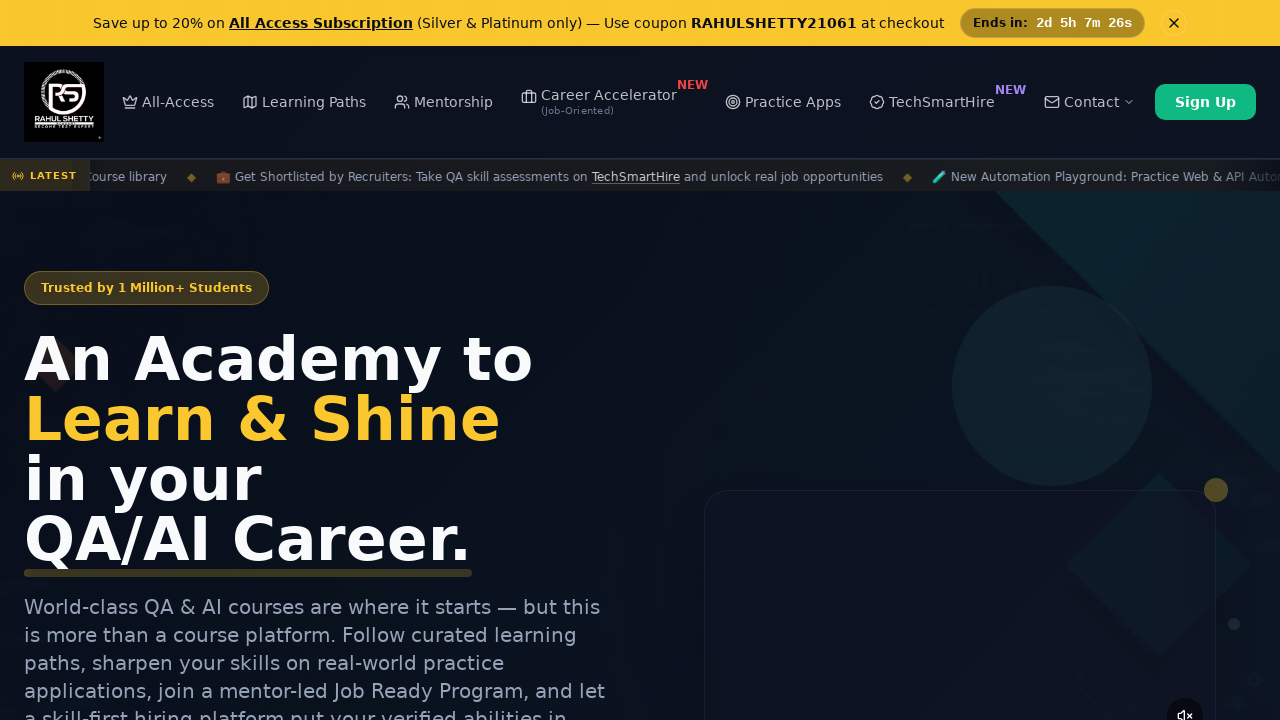

Verified page title is present: 'Rahul Shetty Academy | QA Automation, Playwright, AI Testing & Online Training'
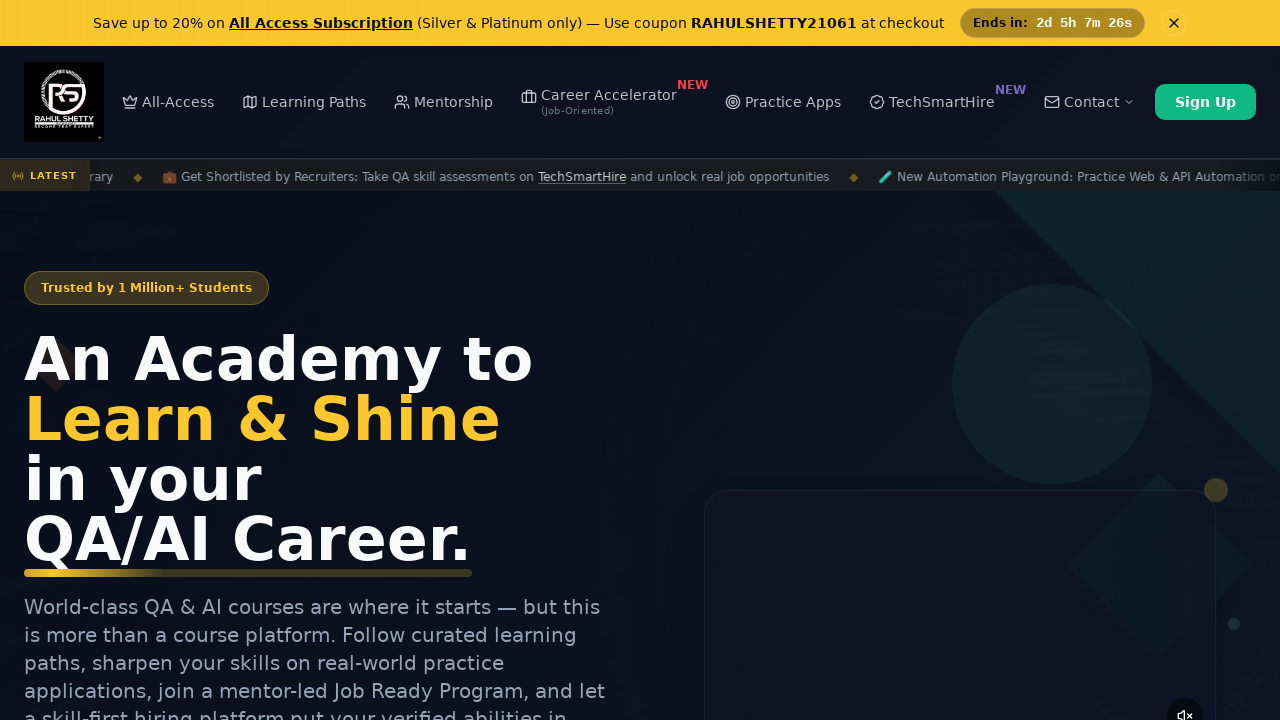

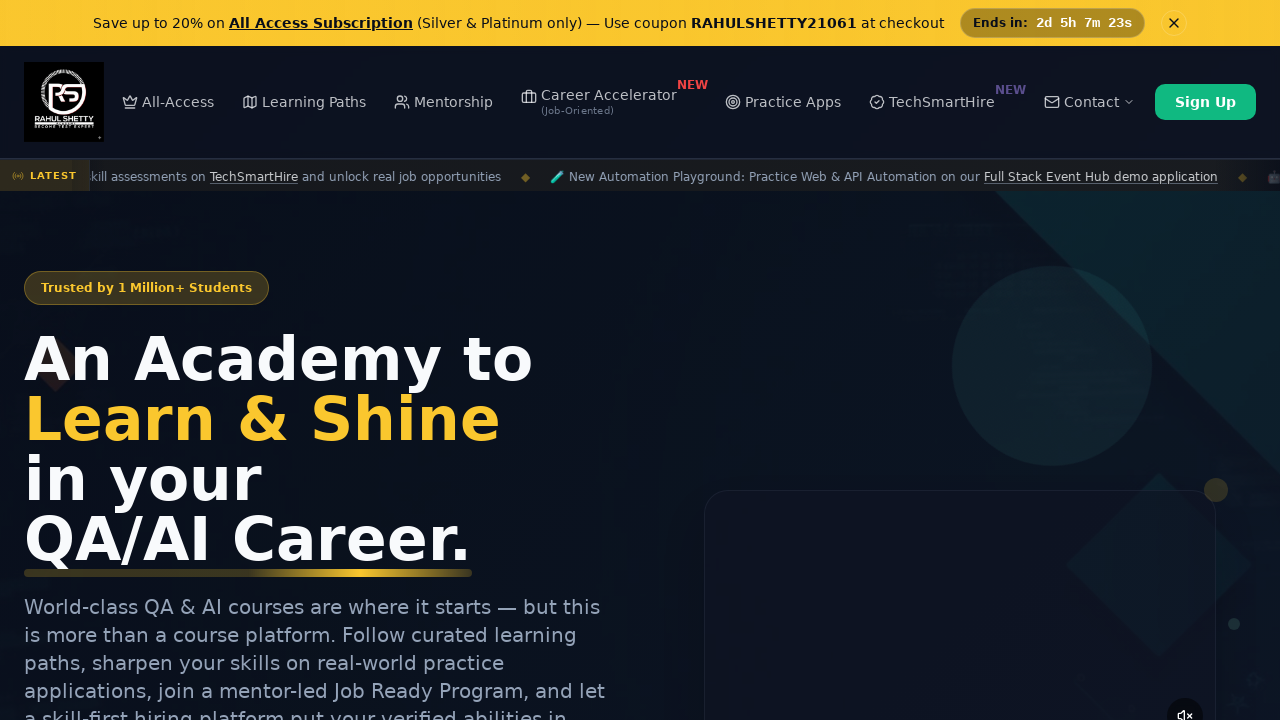